Tests contact form functionality on a tech company website by filling in name, email, phone, subject, and message fields with test data.

Starting URL: https://slim-tech.netlify.app/

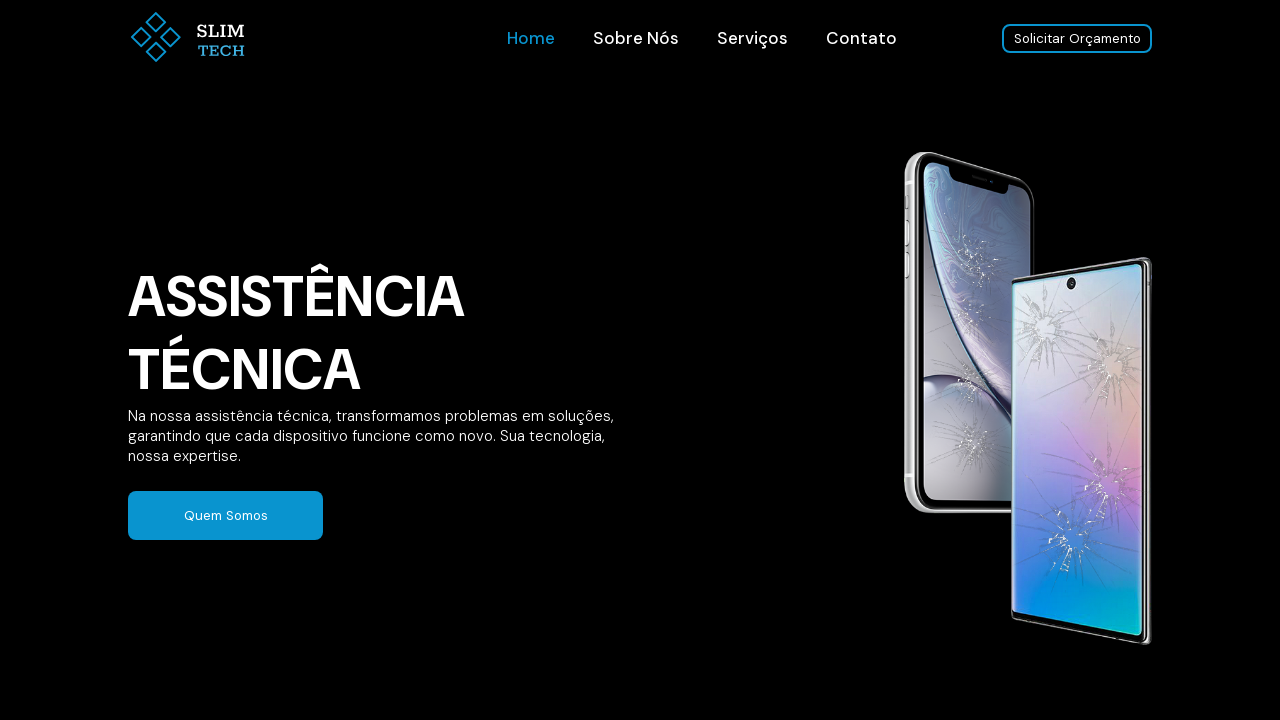

Filled name field with 'Carlos' on //*[@id='contato']/div[1]/form/div/div[1]/input[1]
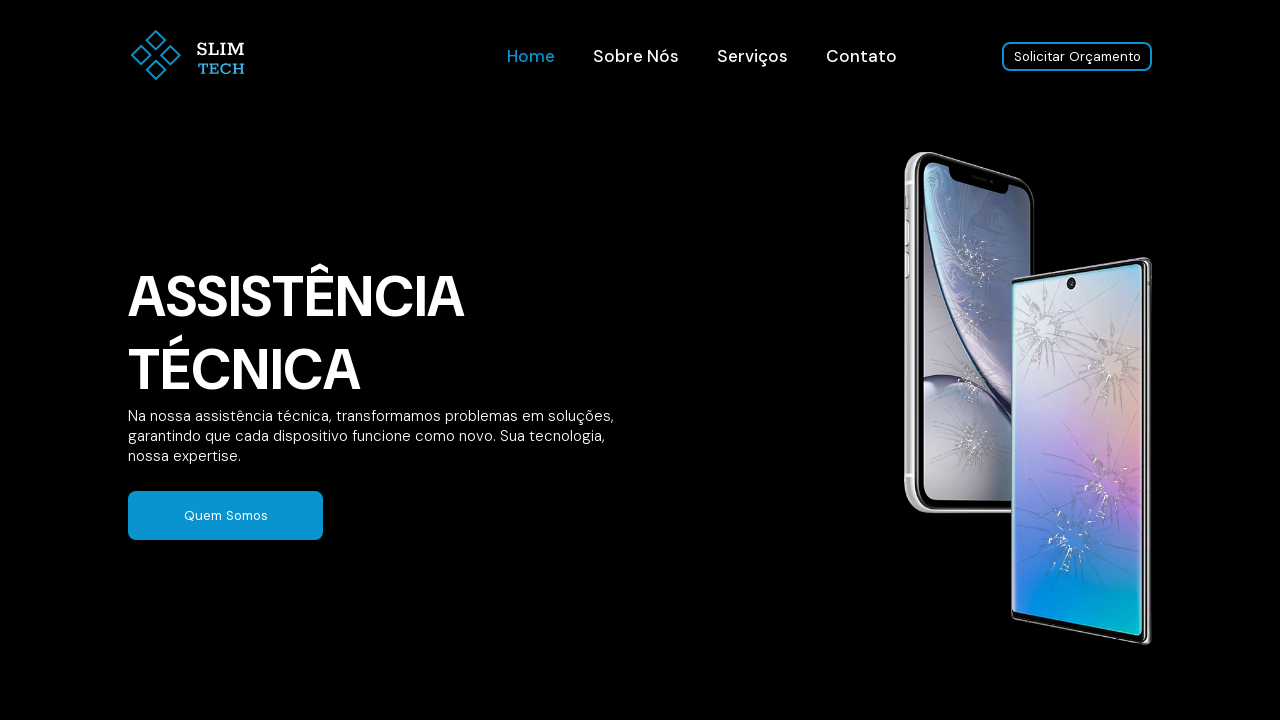

Filled email field with 'silva.carlos@email.com' on //*[@id='contato']/div[1]/form/div/div[1]/input[2]
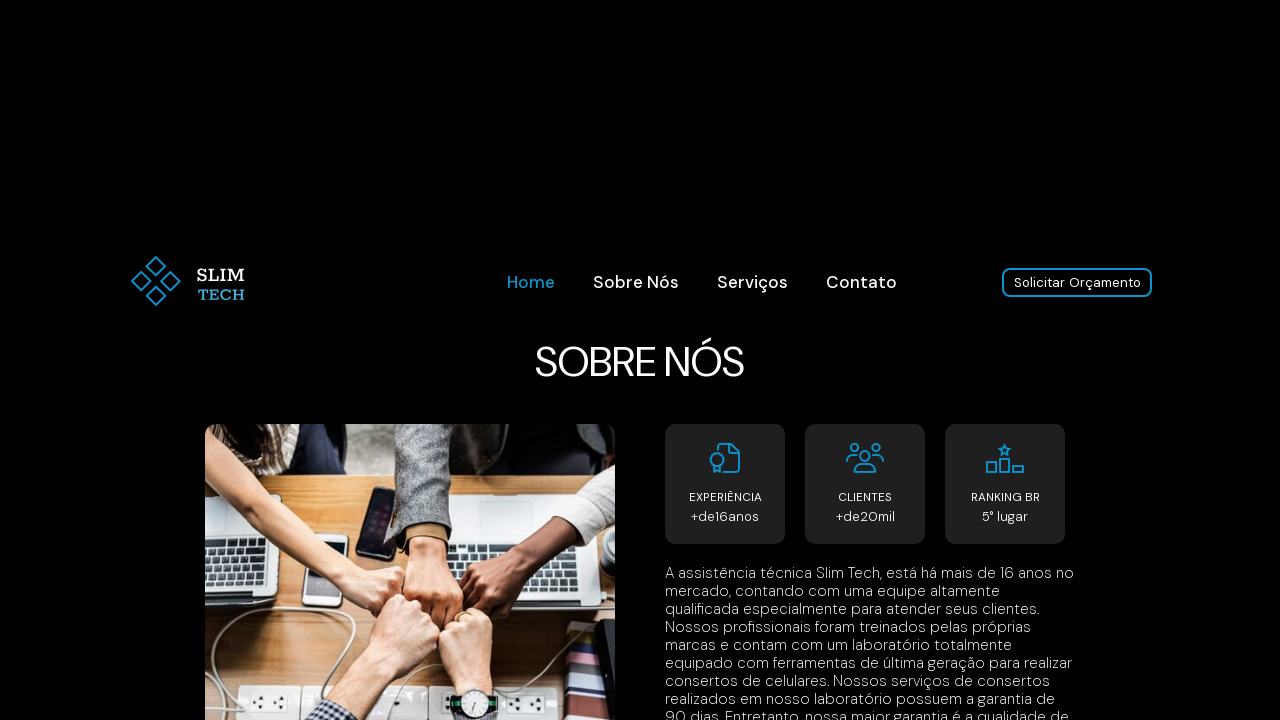

Filled phone field with '+55 11 98765-4321' on //*[@id='contato']/div[1]/form/div/div[2]/input[1]
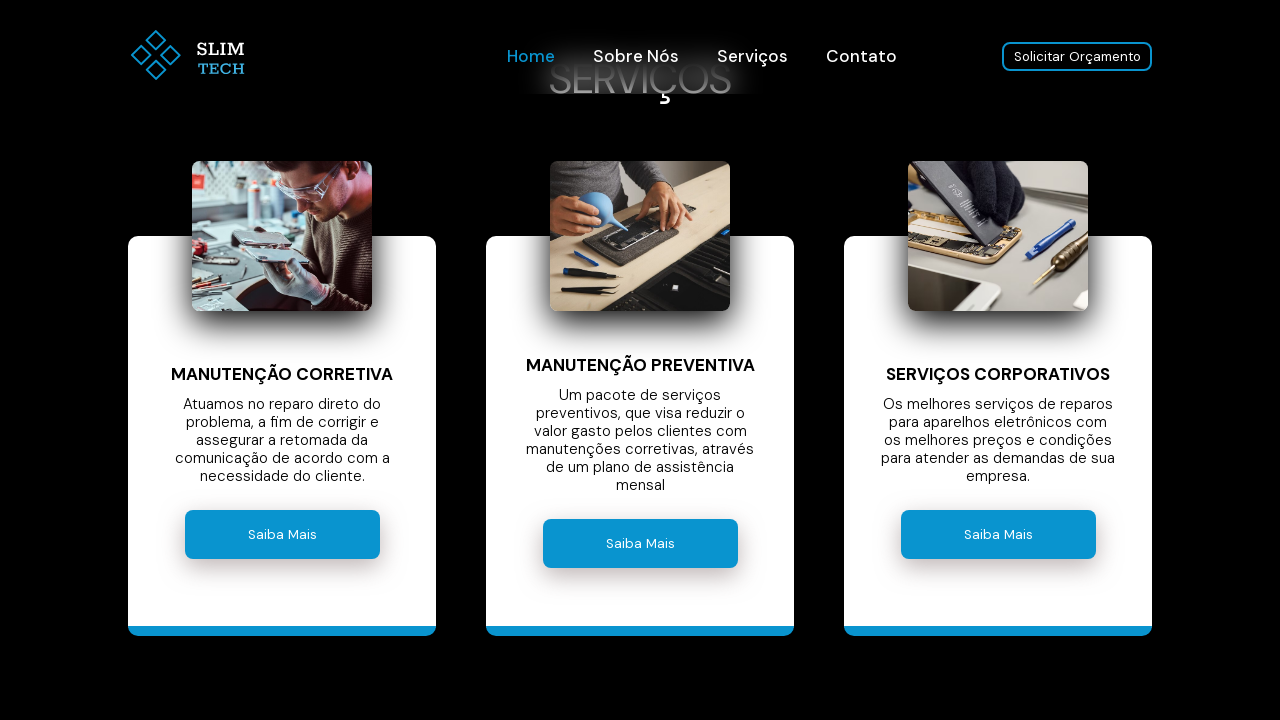

Filled subject field with 'Consulta sobre serviços' on //*[@id='contato']/div[1]/form/div/div[2]/input[2]
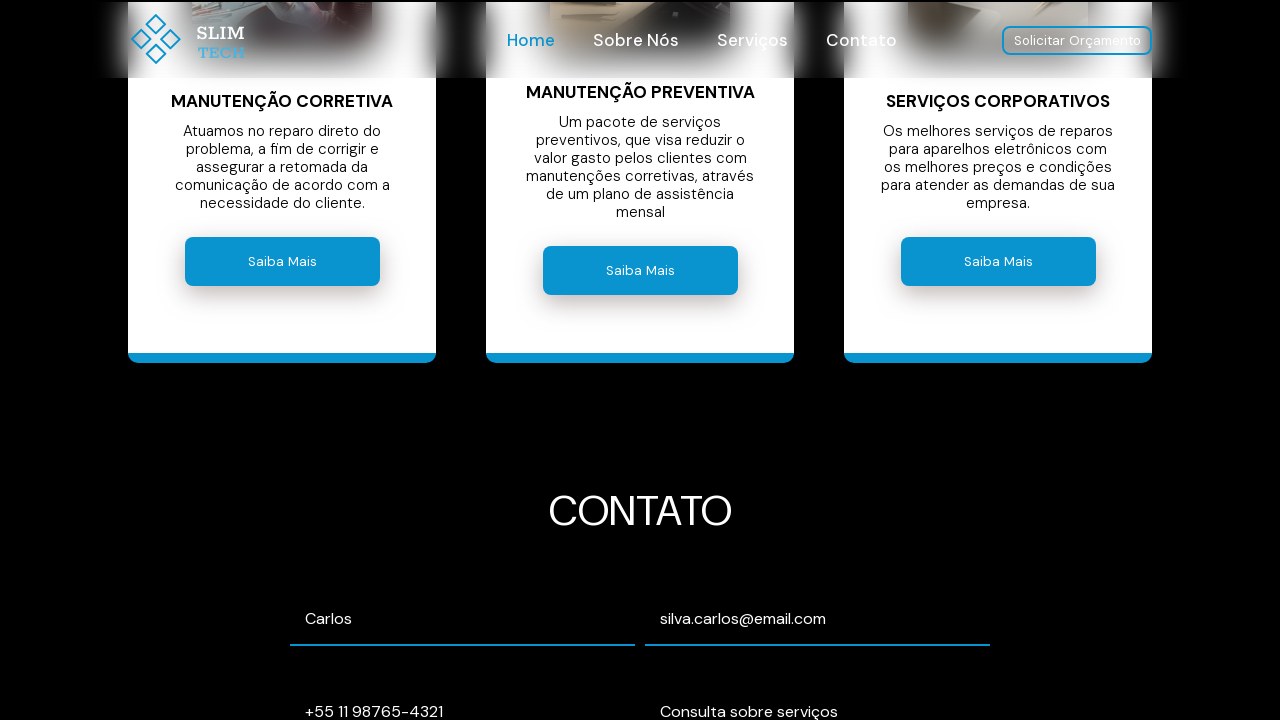

Filled message field with service inquiry text on //*[@id='contato']/div[1]/form/div/textarea
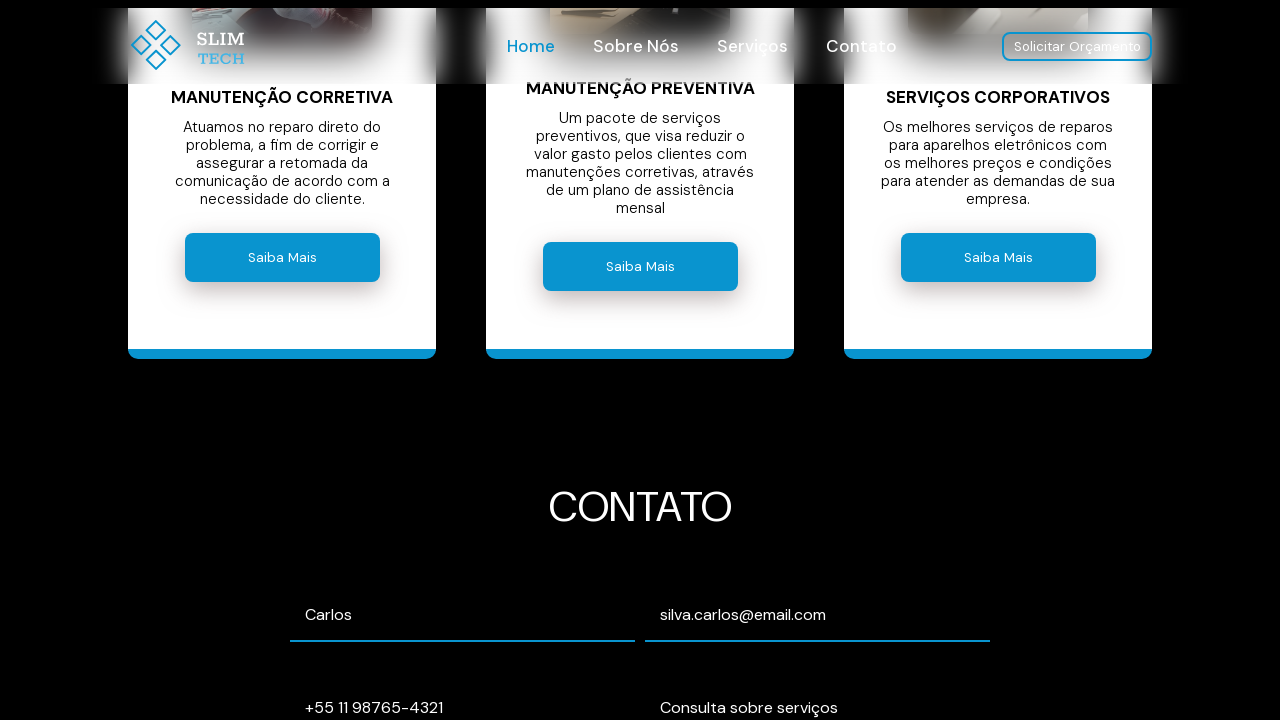

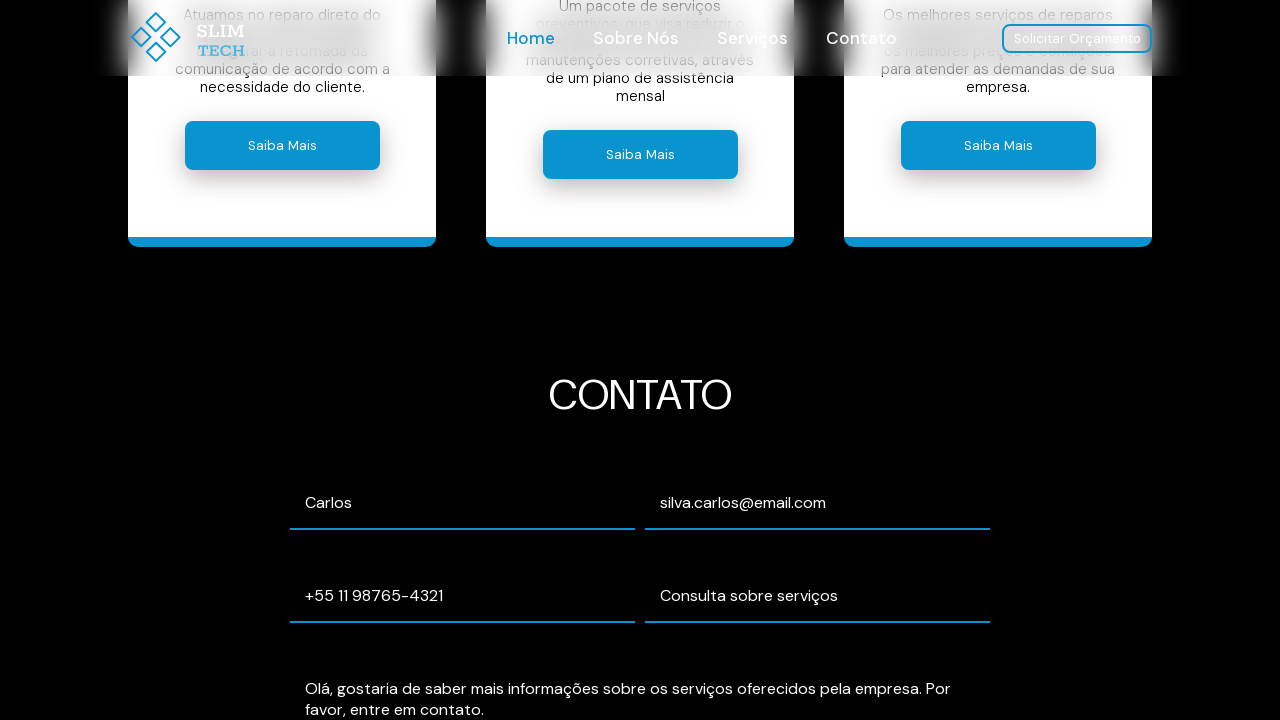